Navigates to a studio schedule page, locates calendar elements, navigates to a specific month using next/previous buttons, finds a specific date cell, and verifies time slot information is displayed.

Starting URL: https://ensemble-studio.com/schedule/

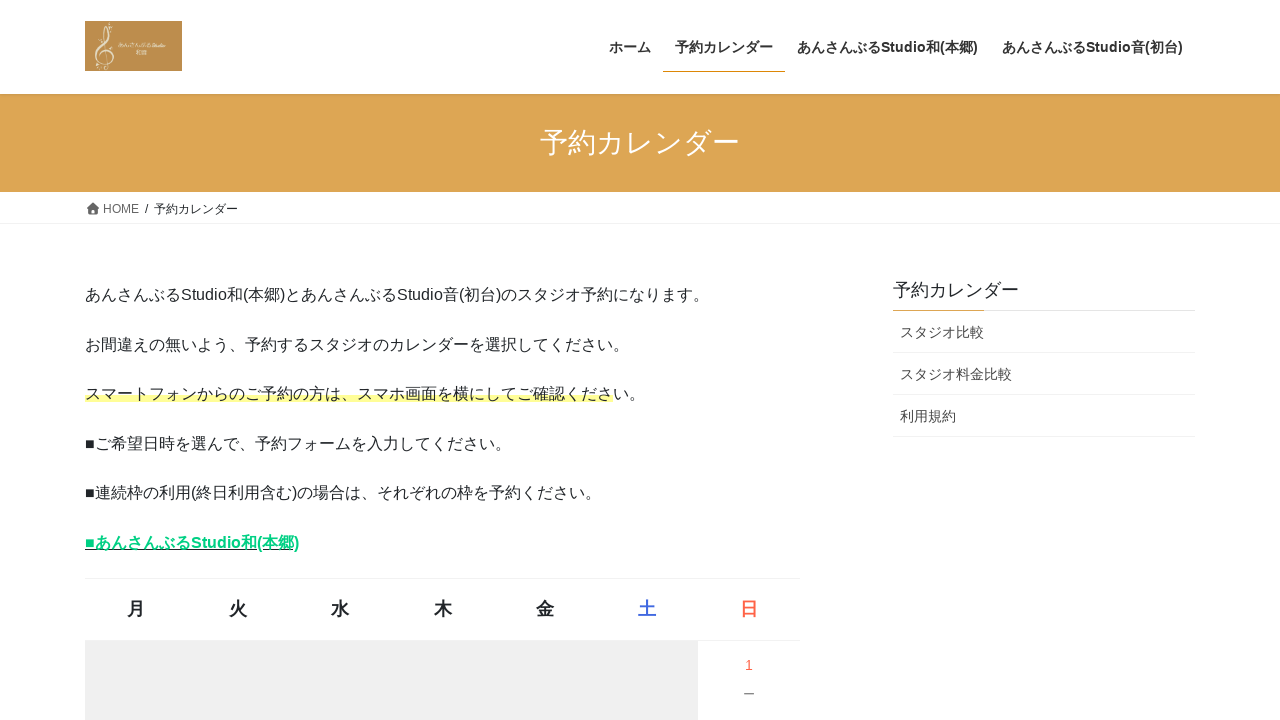

Calendar element loaded
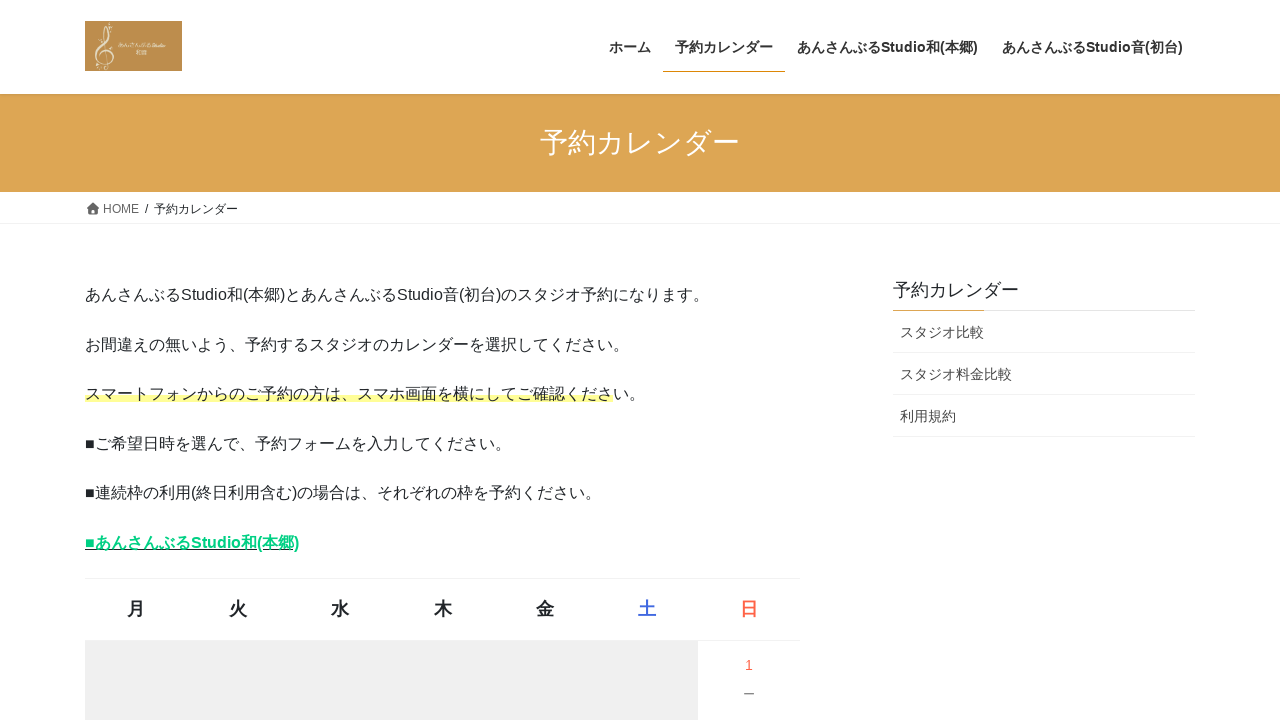

Waited for calendar to fully render
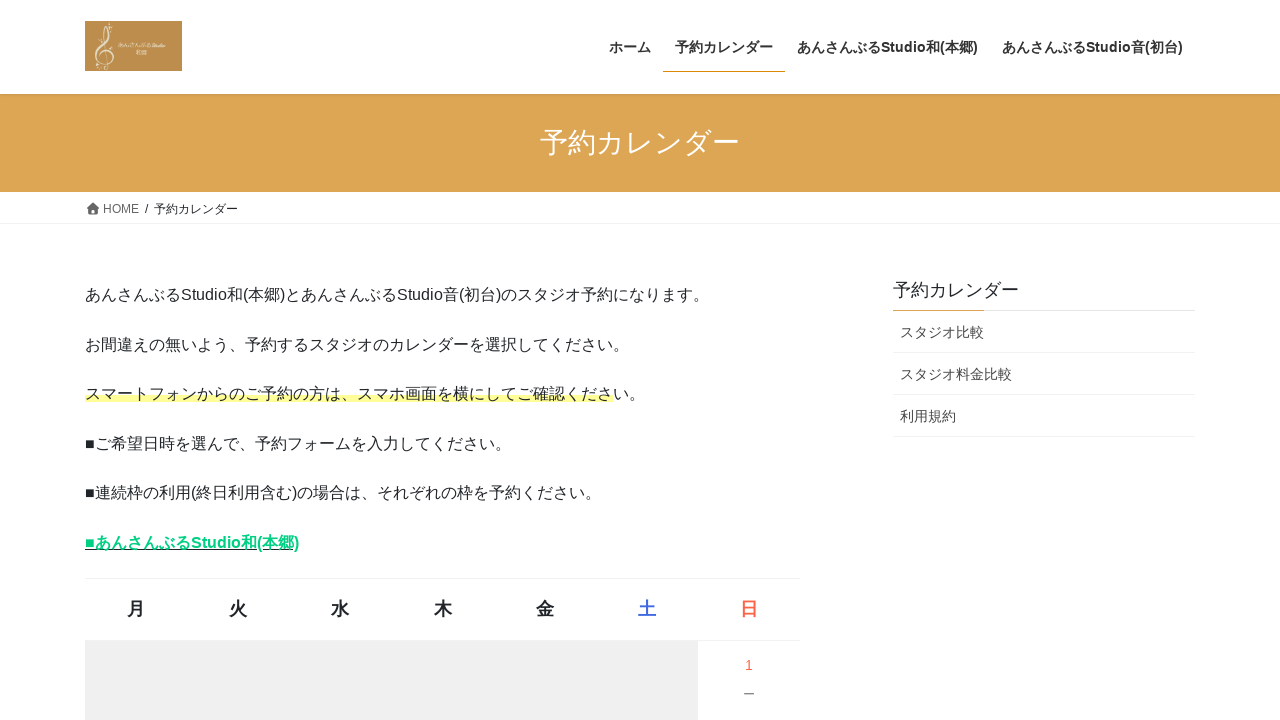

Found 2 calendar(s) on the page
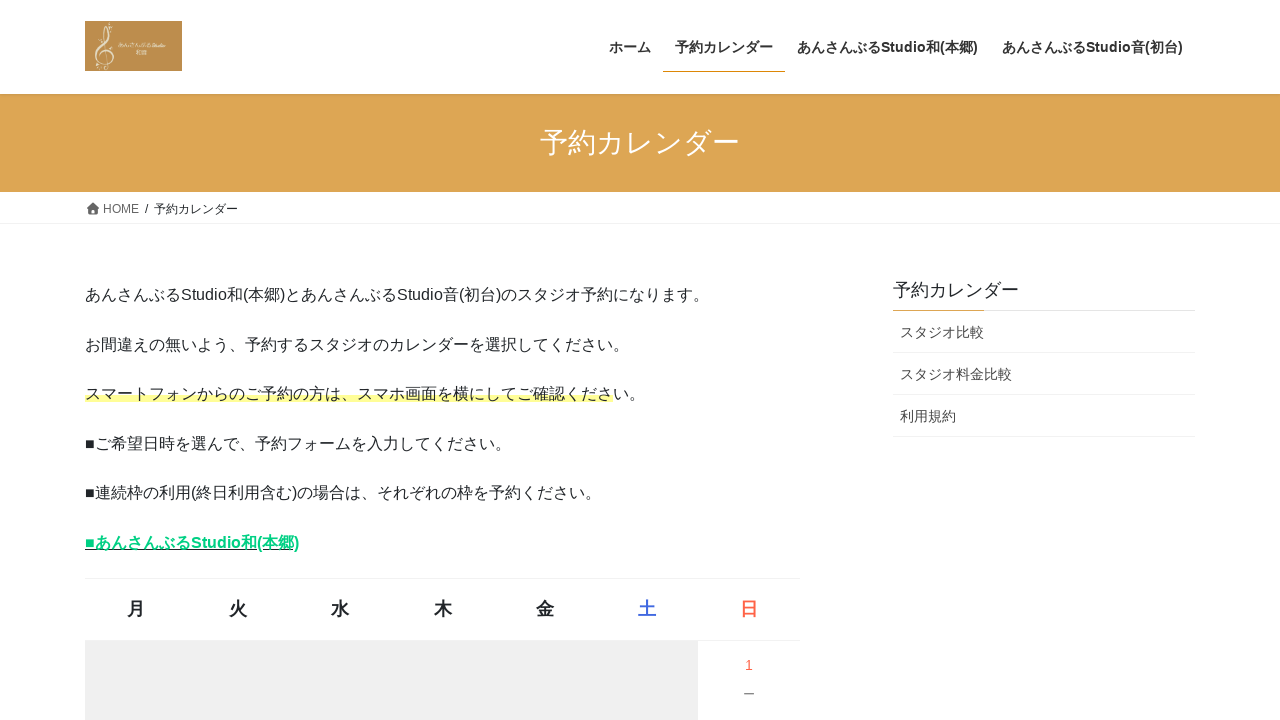

Selected first calendar (あんさんぶるStudio和(本郷))
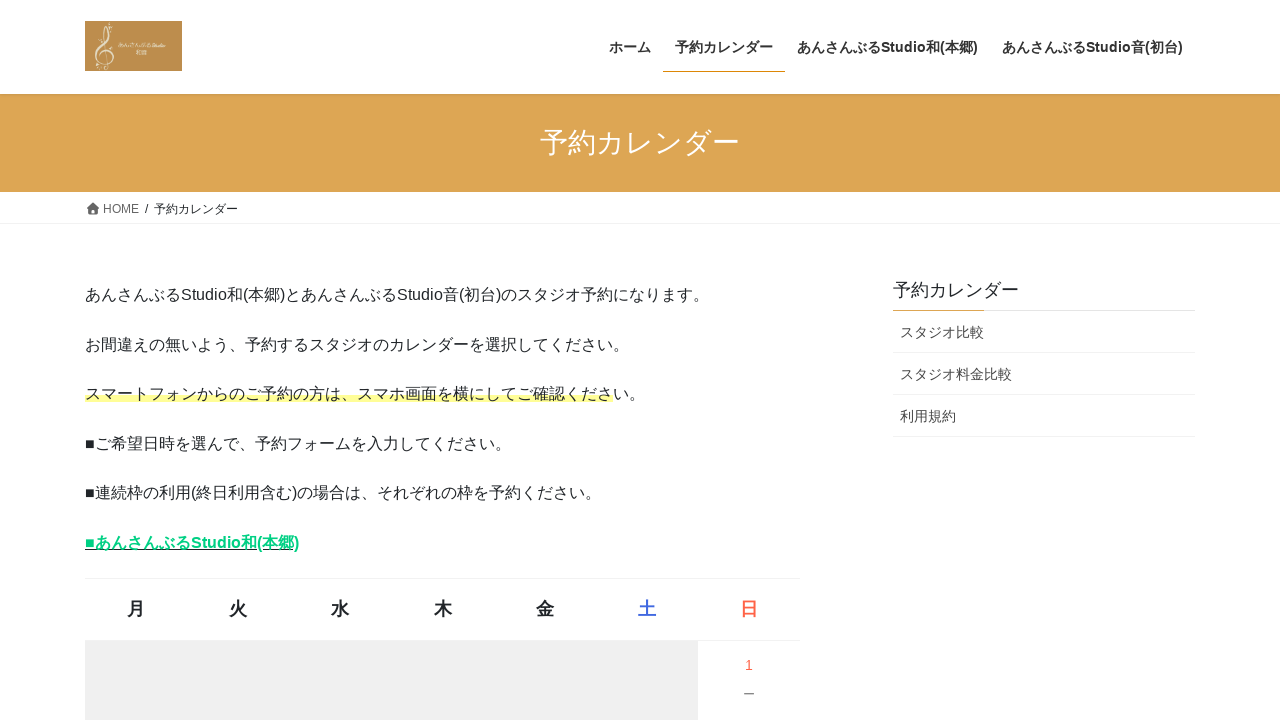

Calendar caption element is visible
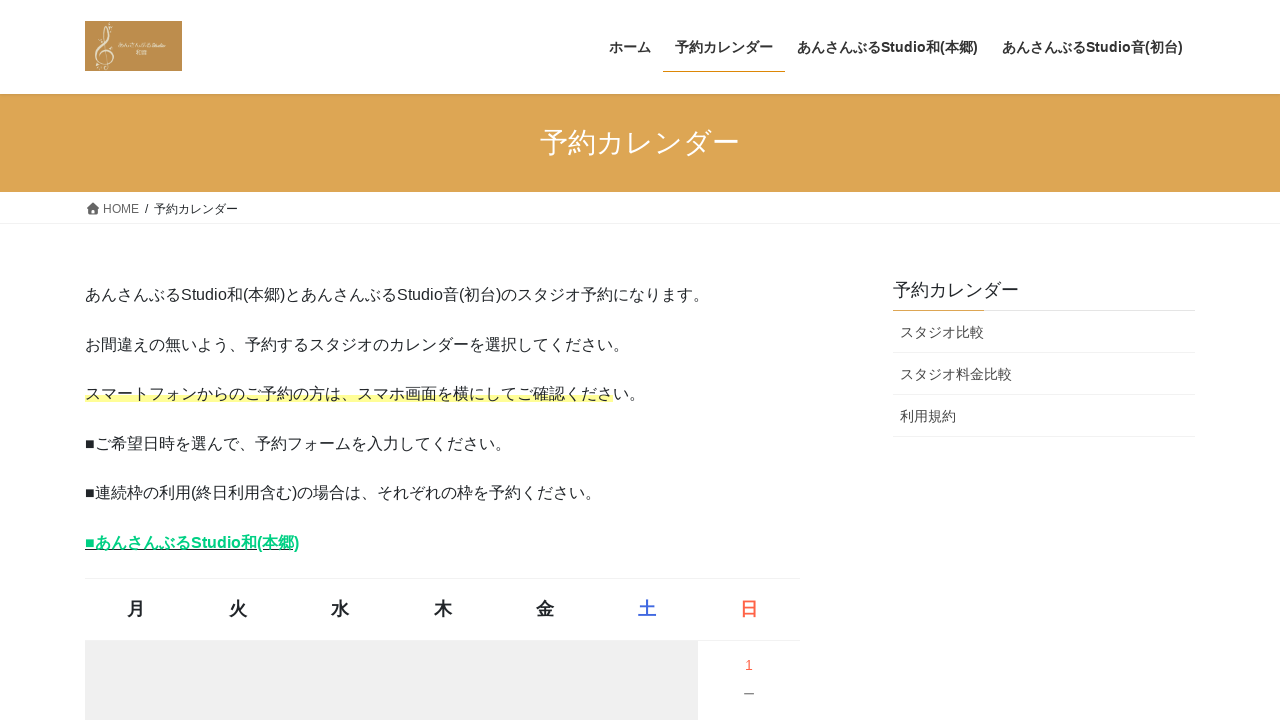

Clicked next month button to navigate forward at (748, 360) on .timetable-calendar >> nth=0 >> .monthly-next a >> nth=0
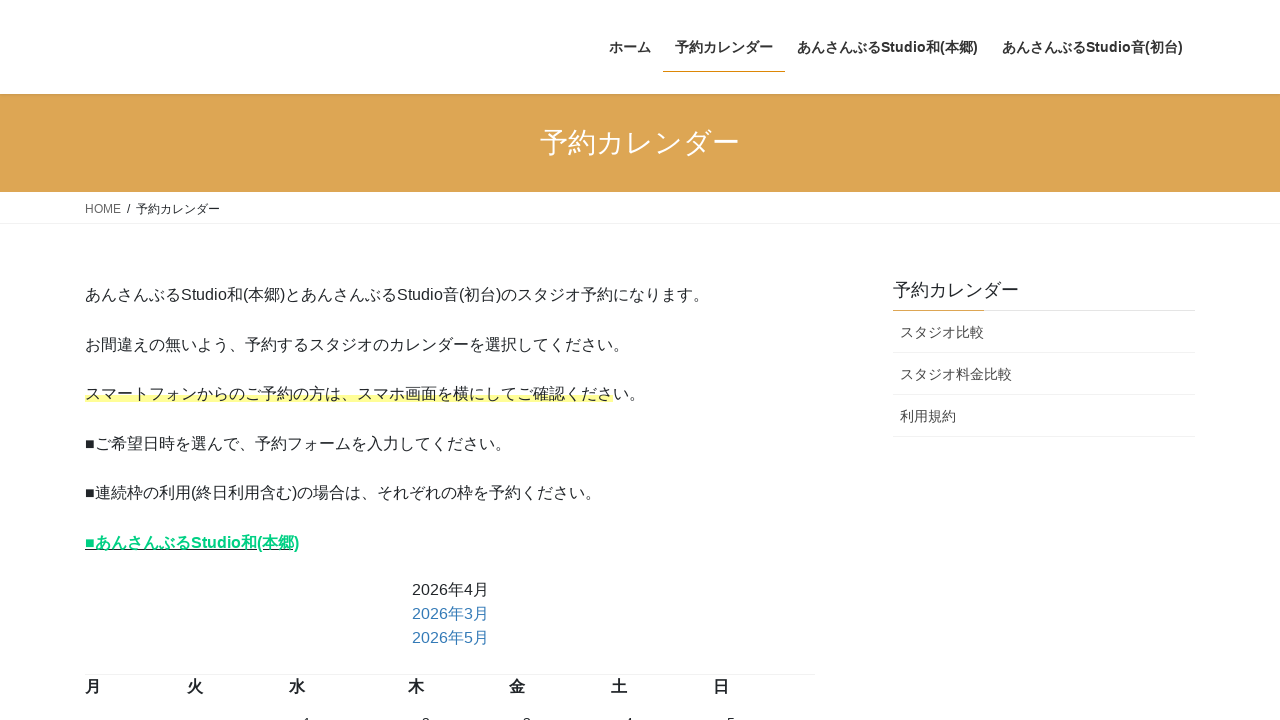

Waited for next month calendar to load
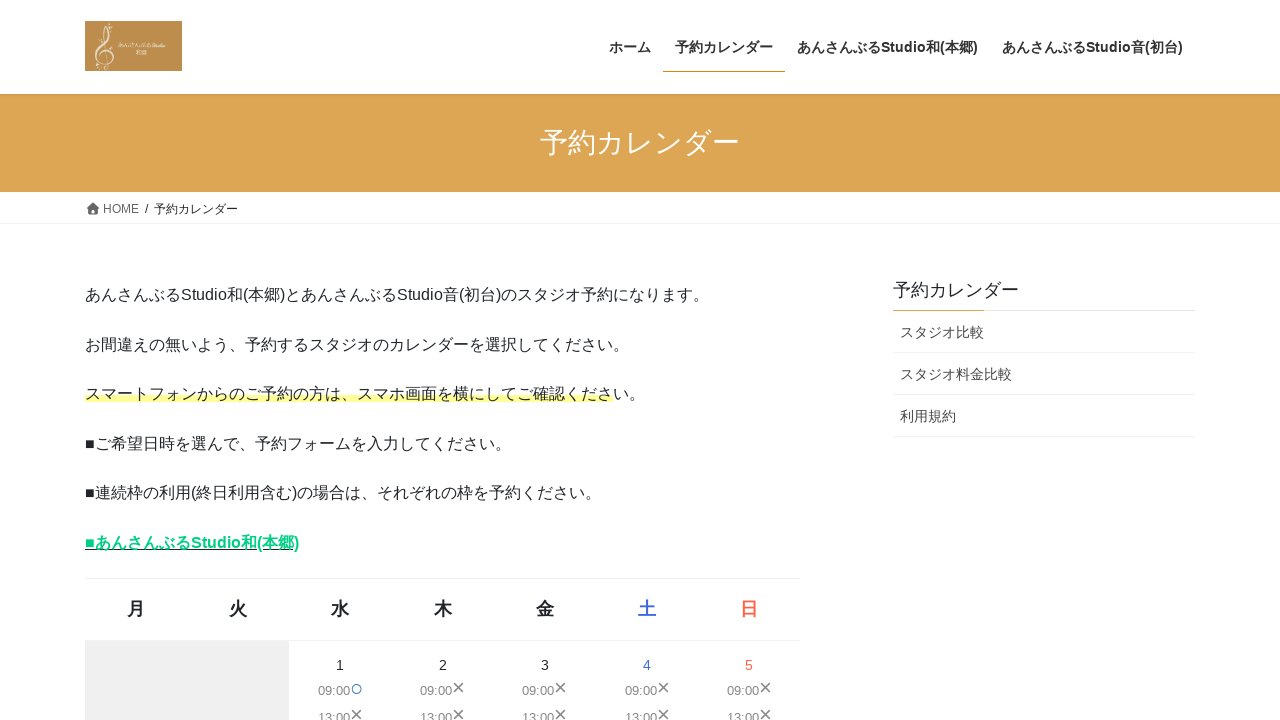

Located all day boxes in calendar
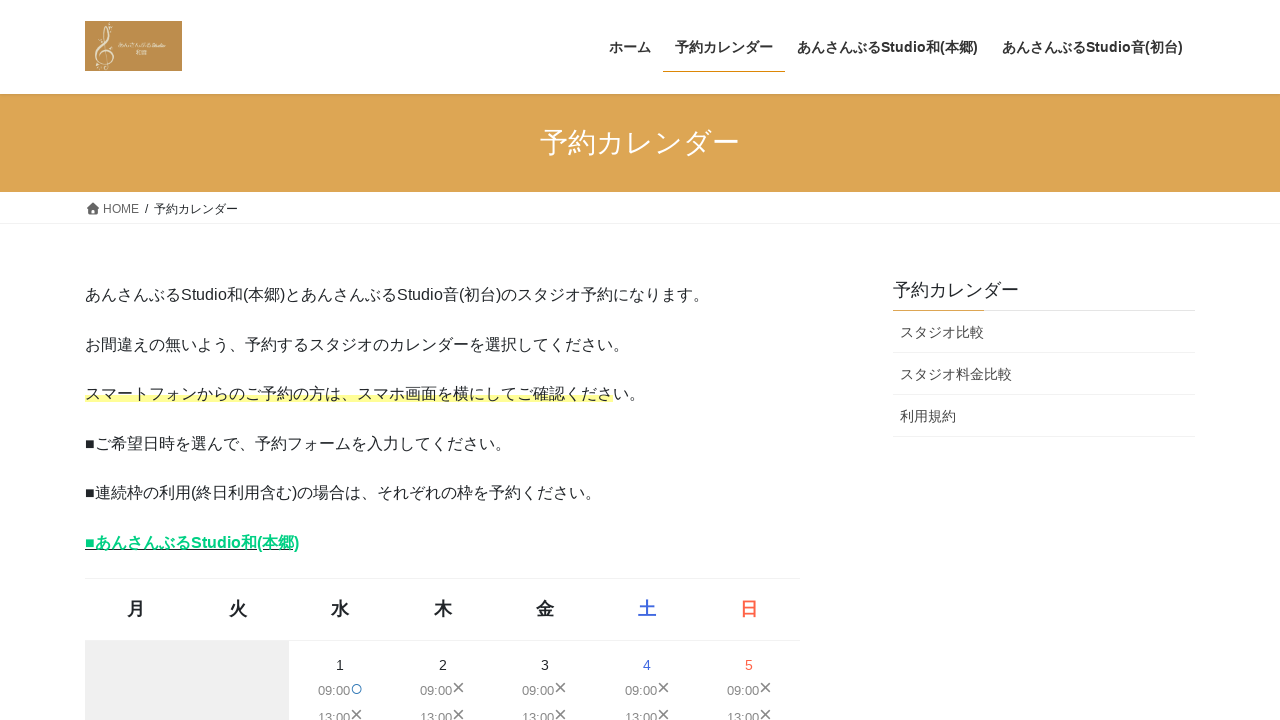

Found target day 15 in calendar
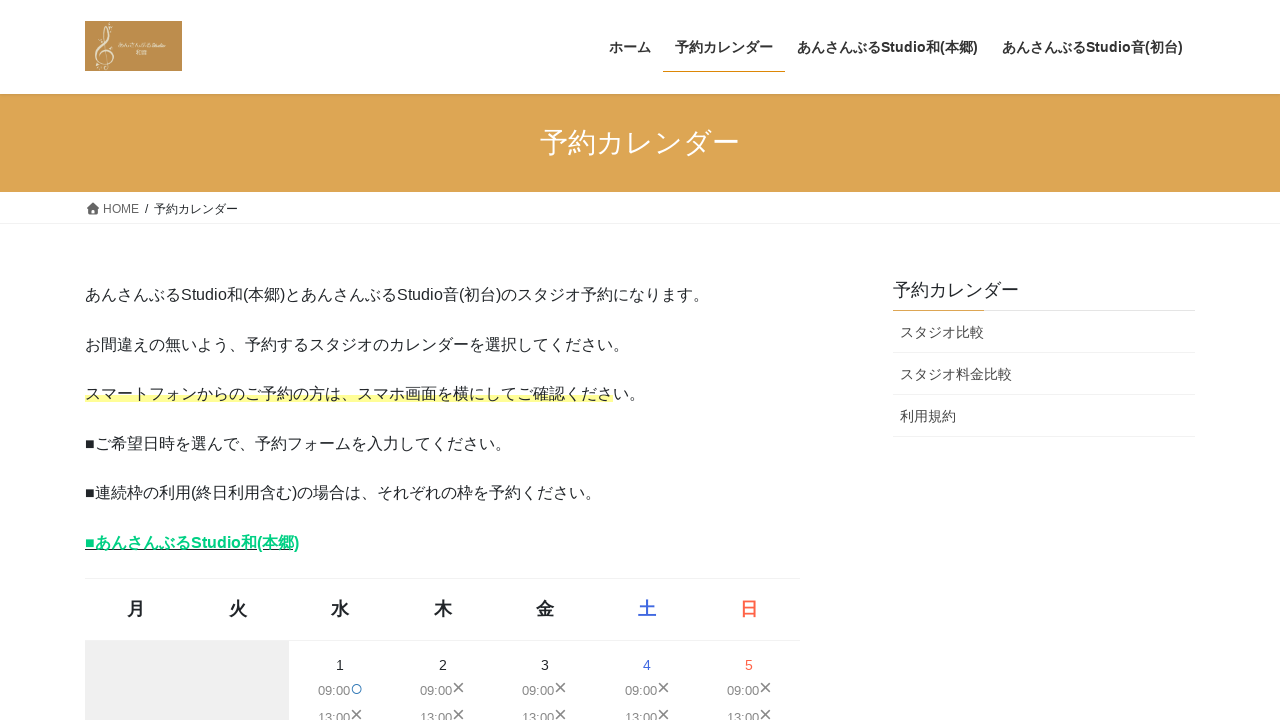

Verified time slot information is displayed for day 15
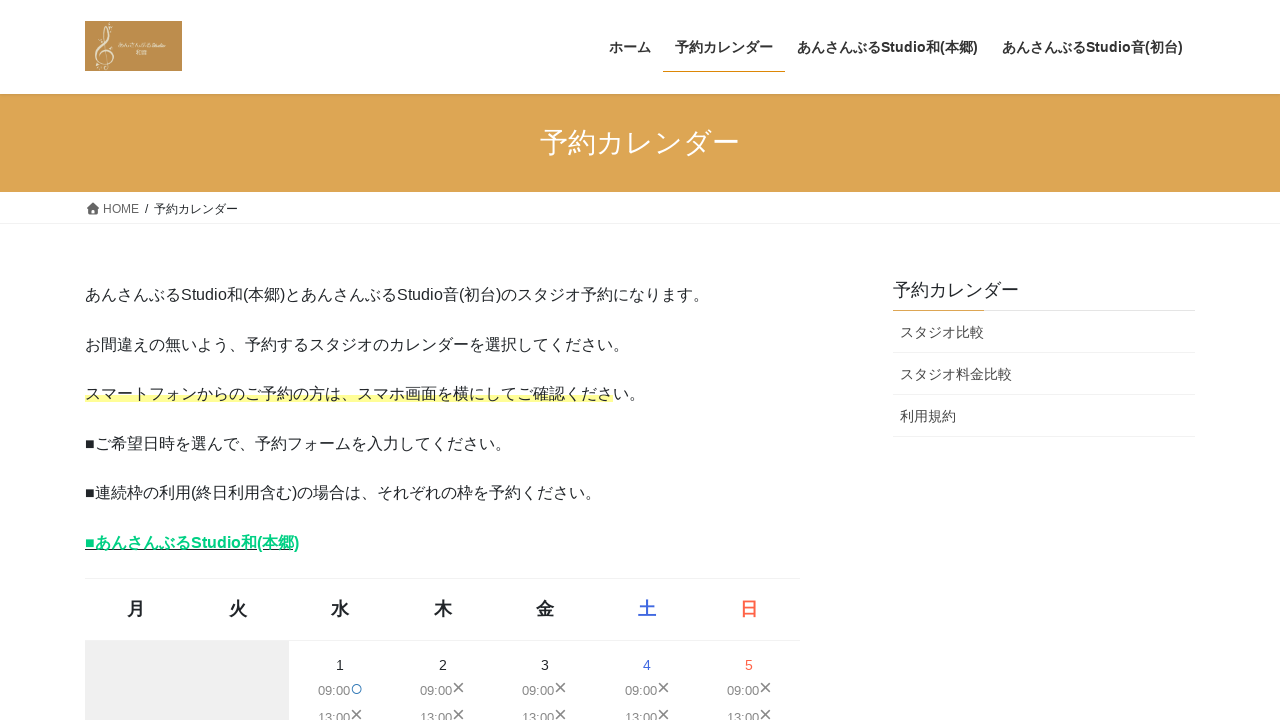

Selected second calendar (あんさんぶるStudio音(初台))
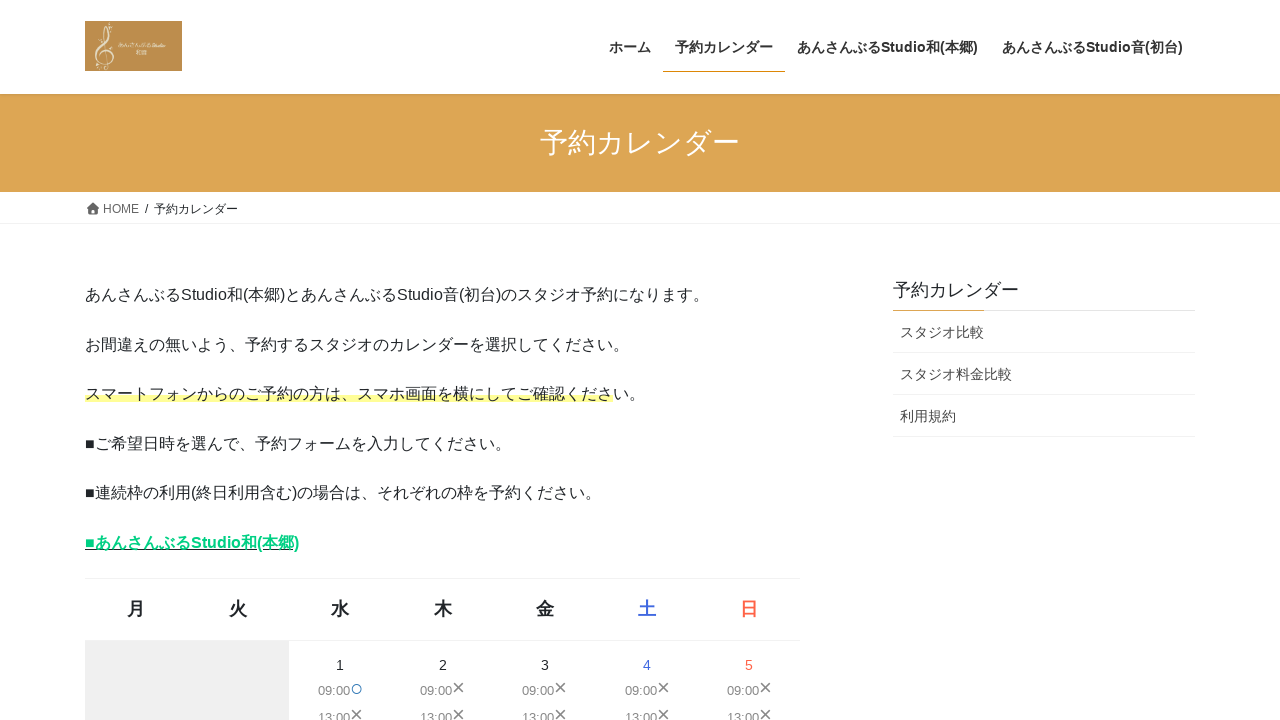

Verified calendar caption is visible on second calendar
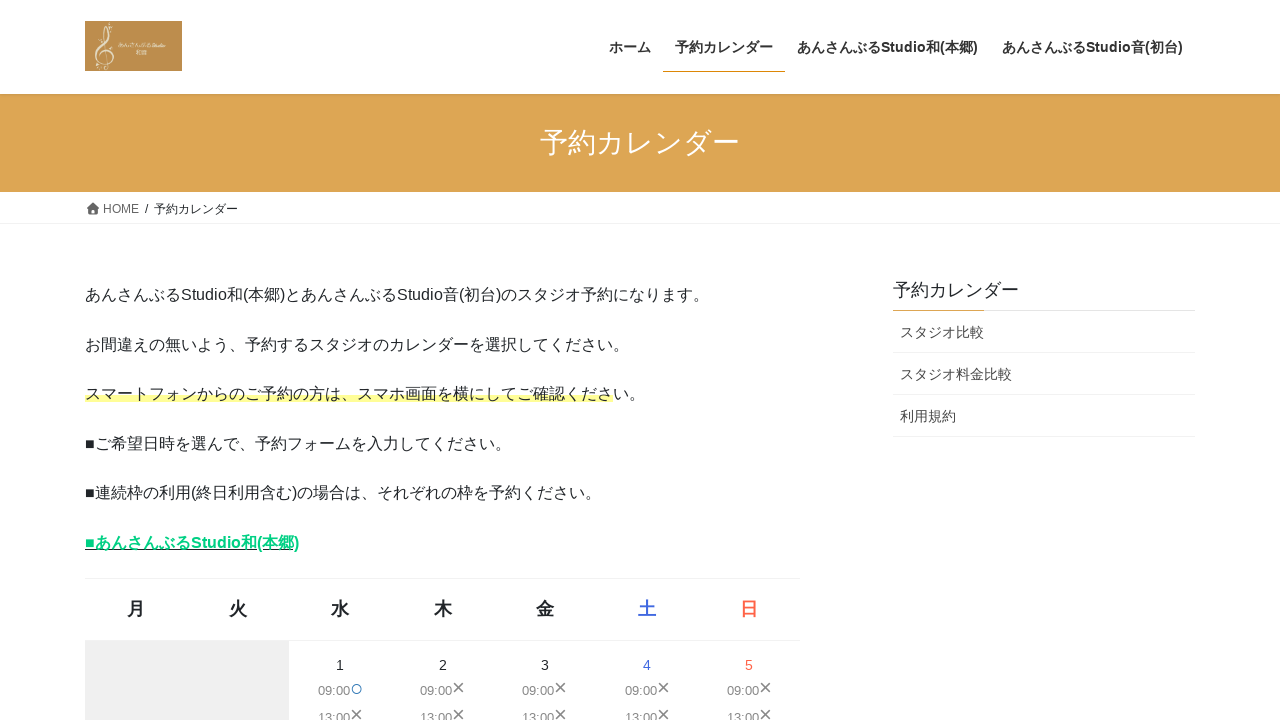

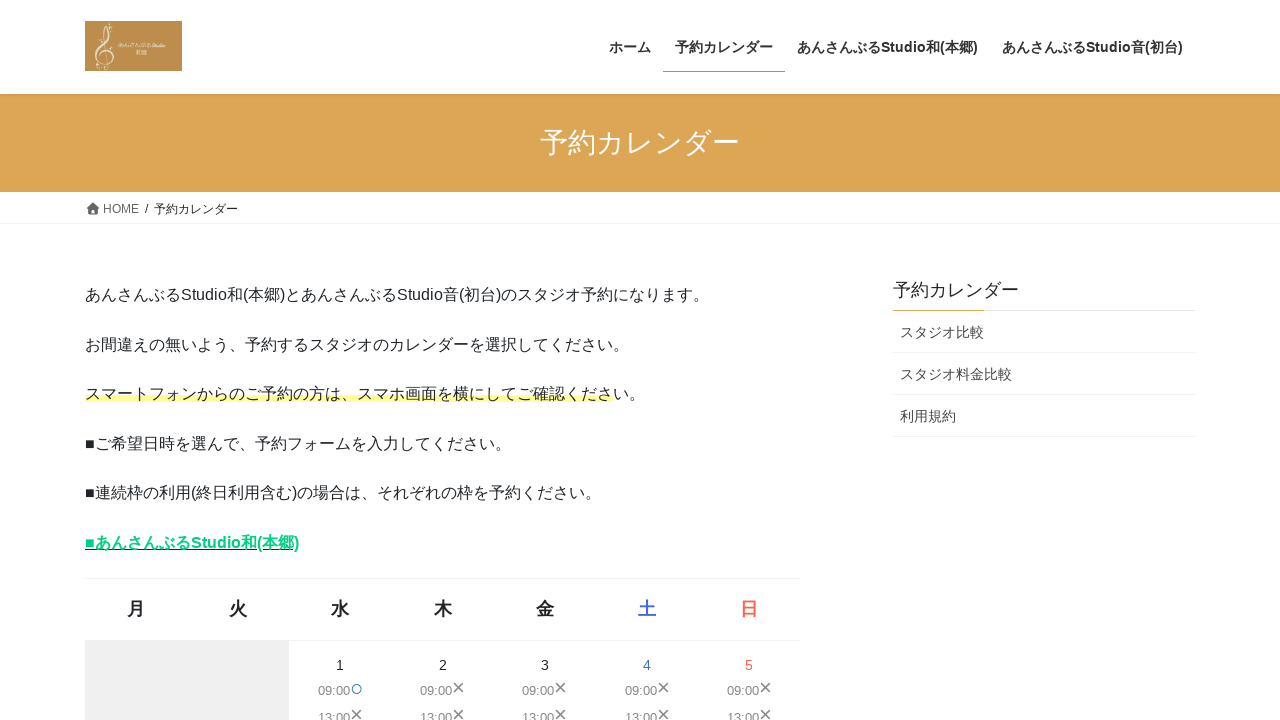